Navigates to Tata CLiQ website and verifies the page loads successfully by checking that the page title and URL are accessible.

Starting URL: https://www.tatacliq.com/

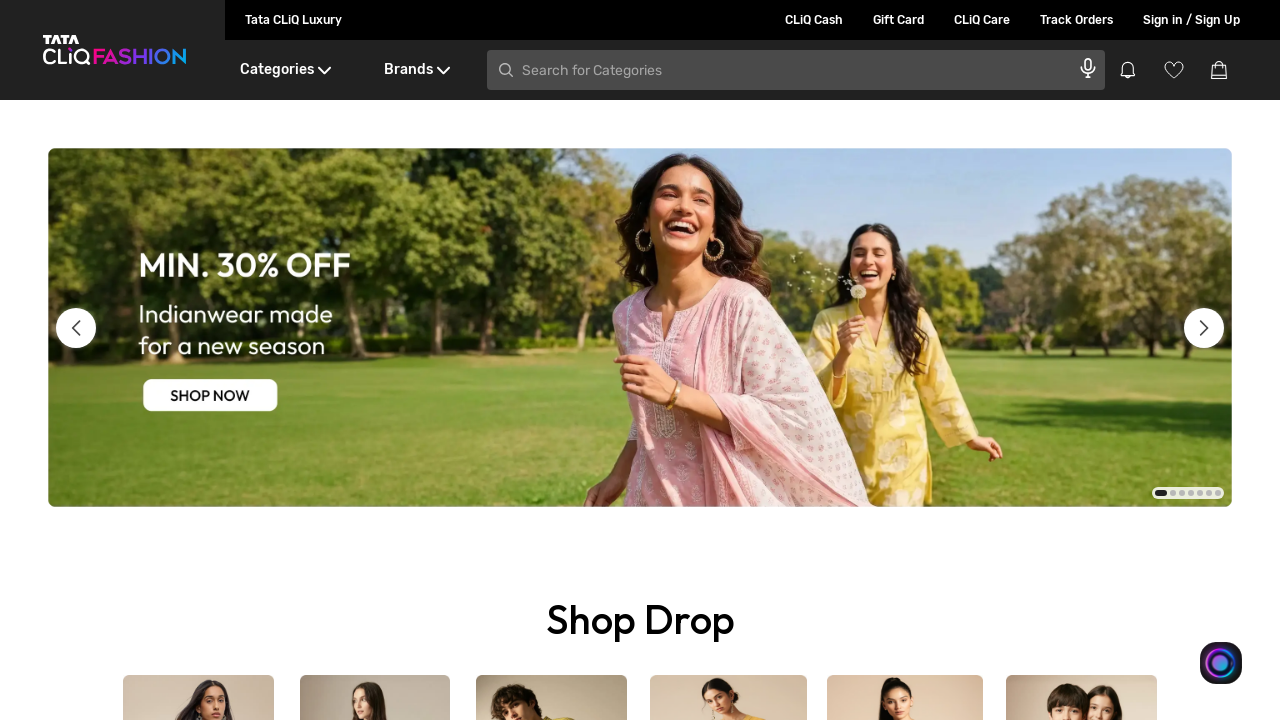

Waited for page to reach domcontentloaded state
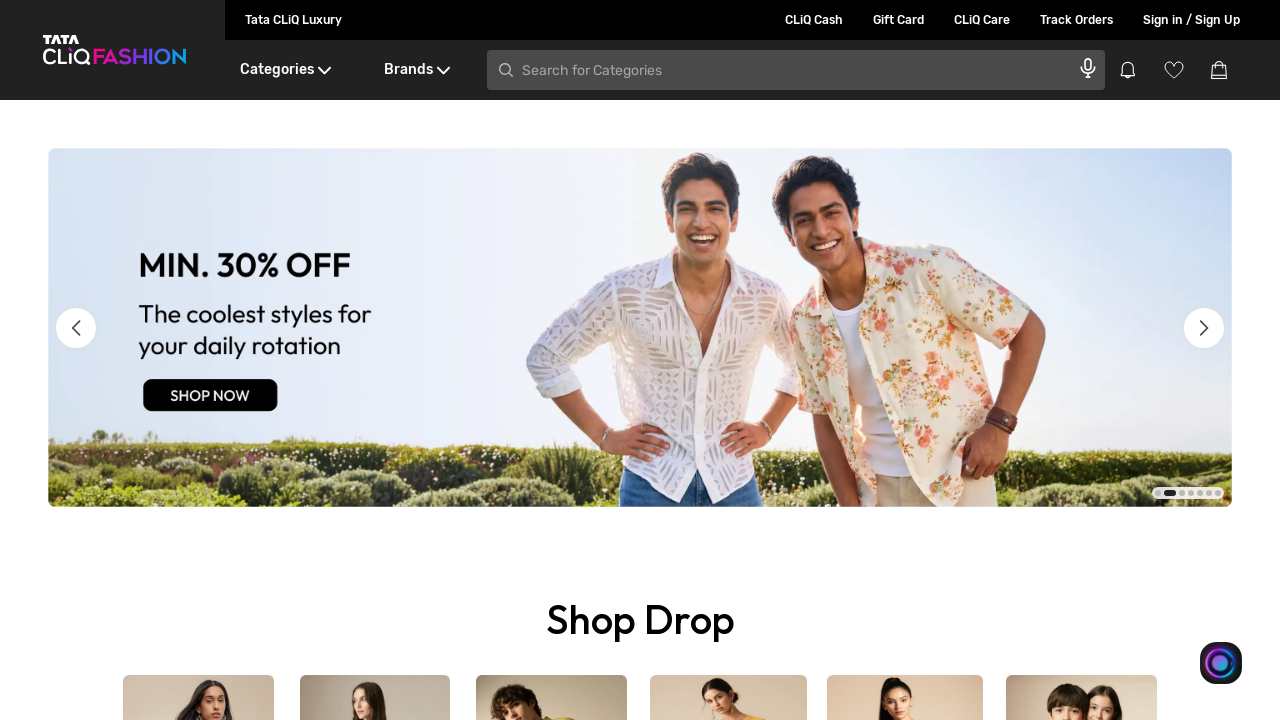

Retrieved page title
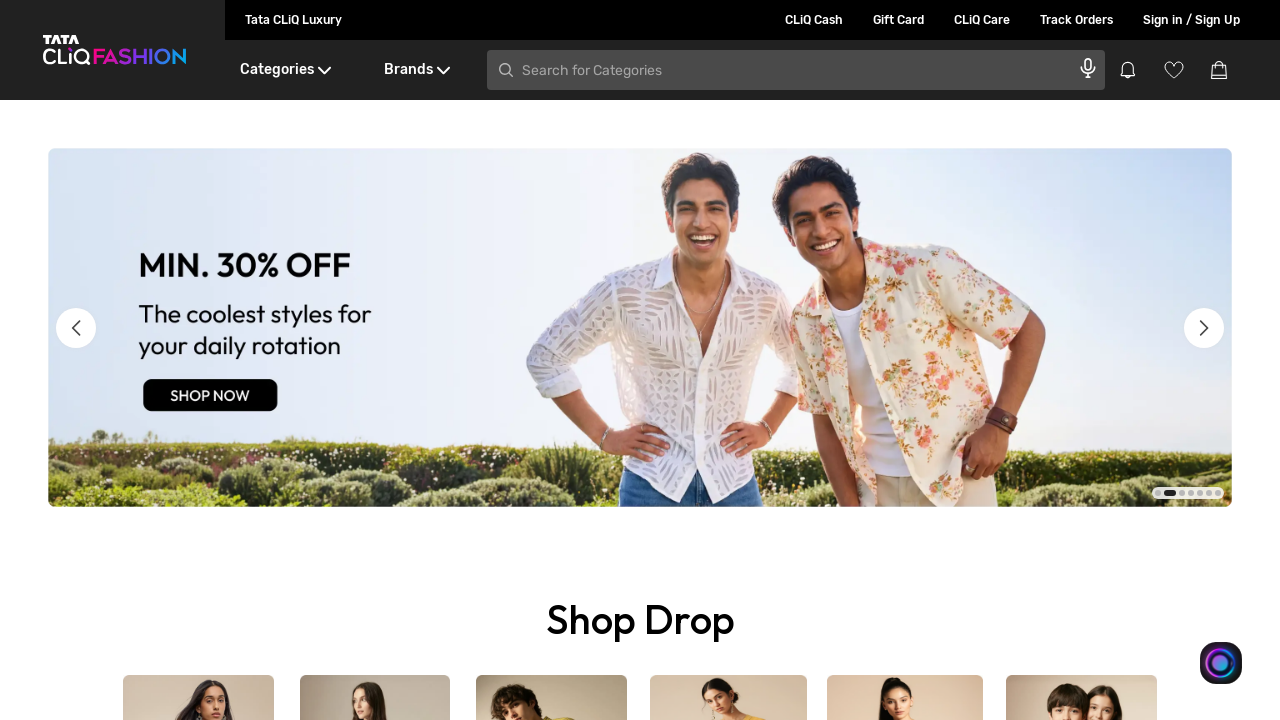

Verified page title is not empty
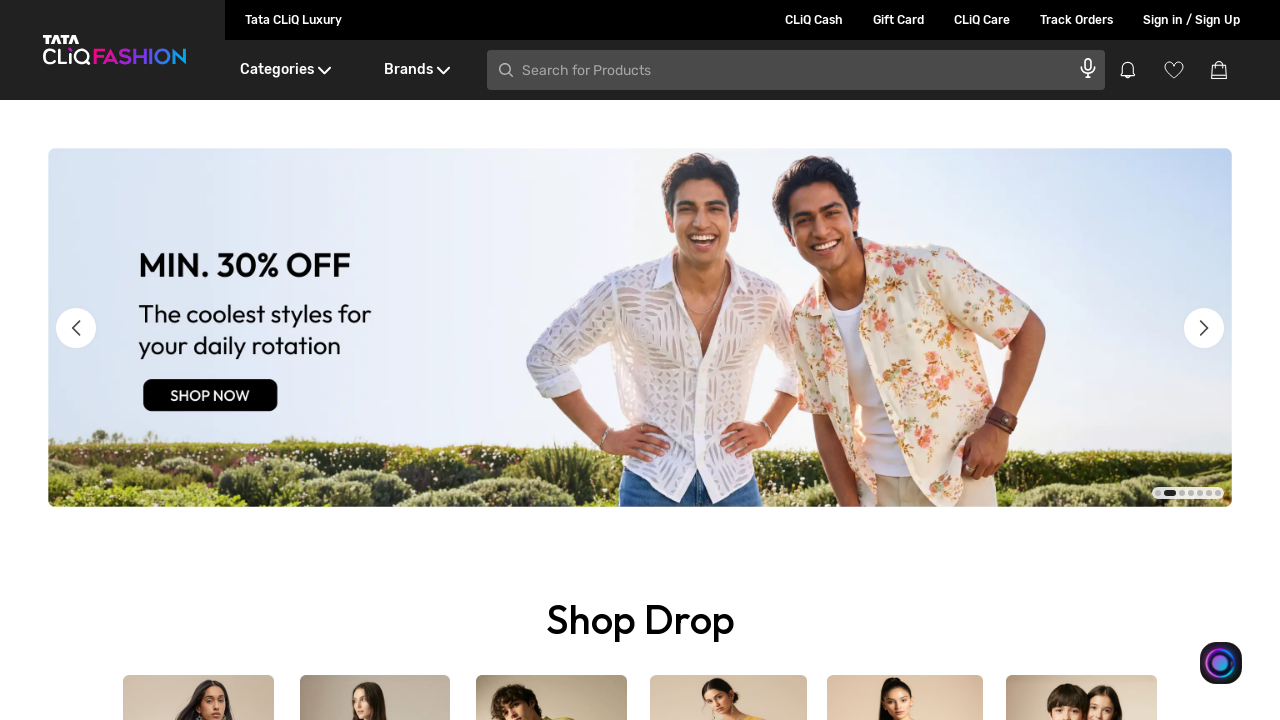

Retrieved current page URL
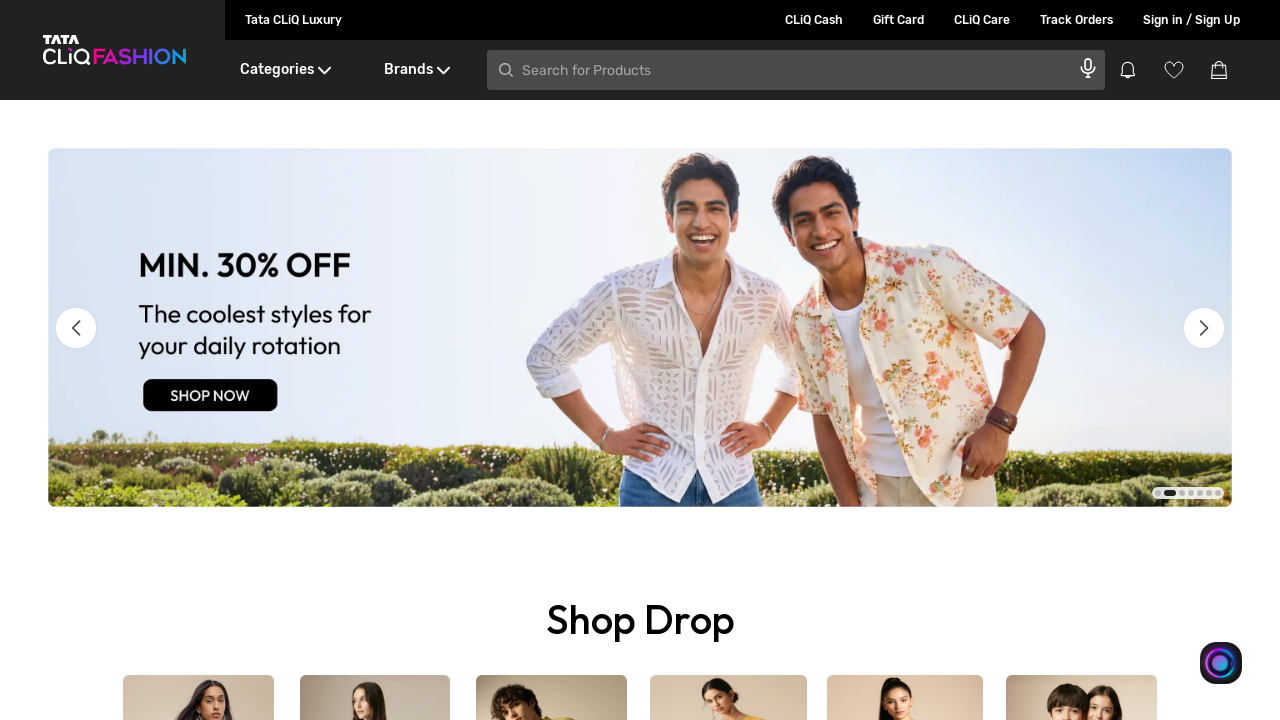

Verified URL contains 'tatacliq.com'
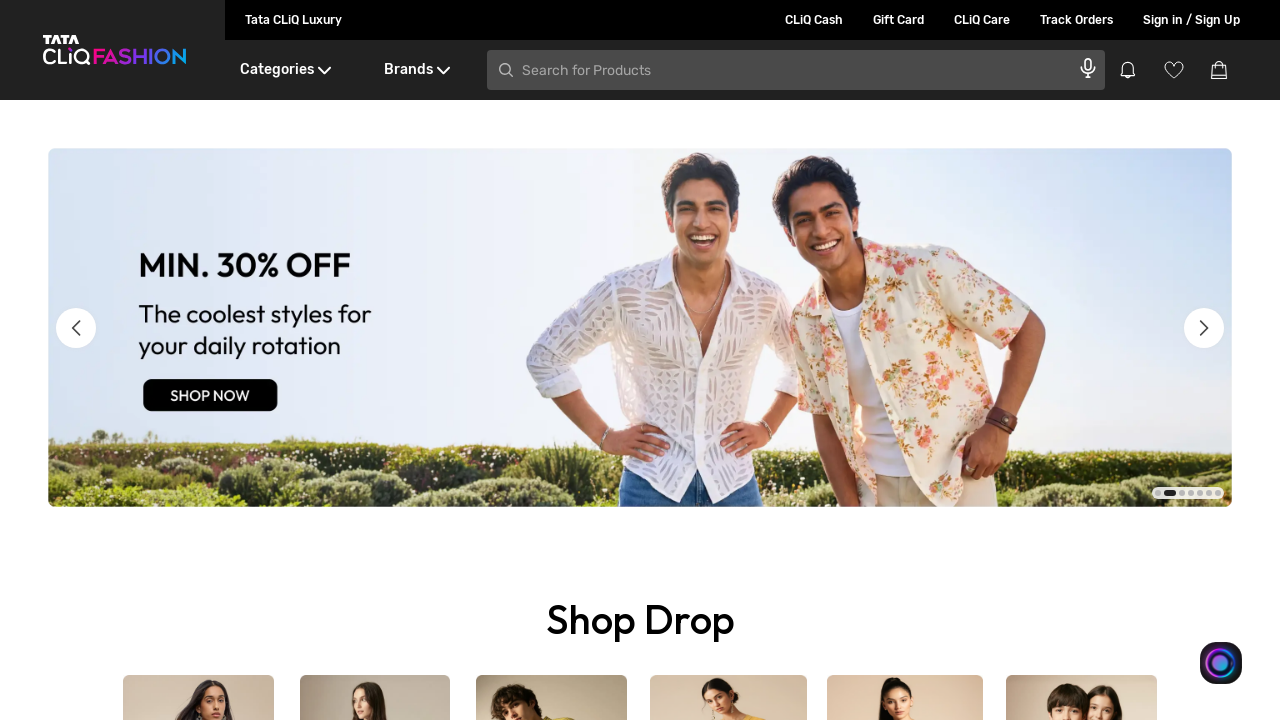

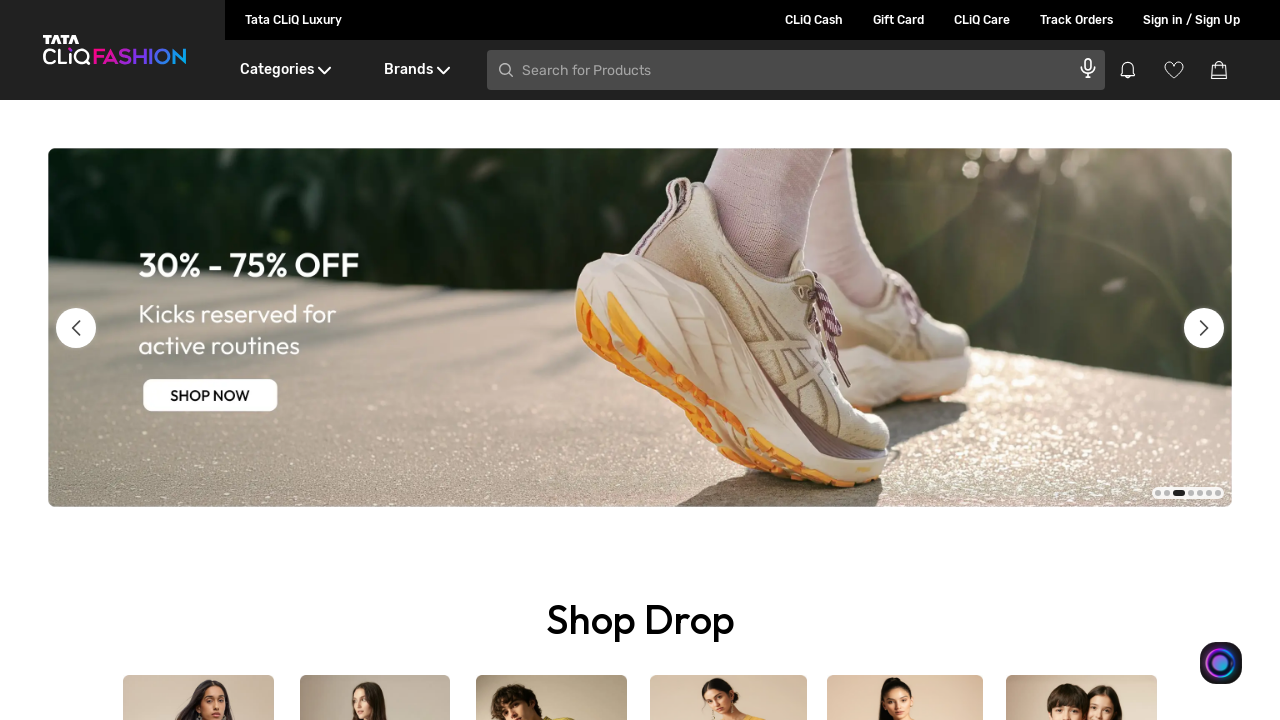